Tests that essential meta tags (viewport and charset) are present in the page head

Starting URL: https://kyledarden.com

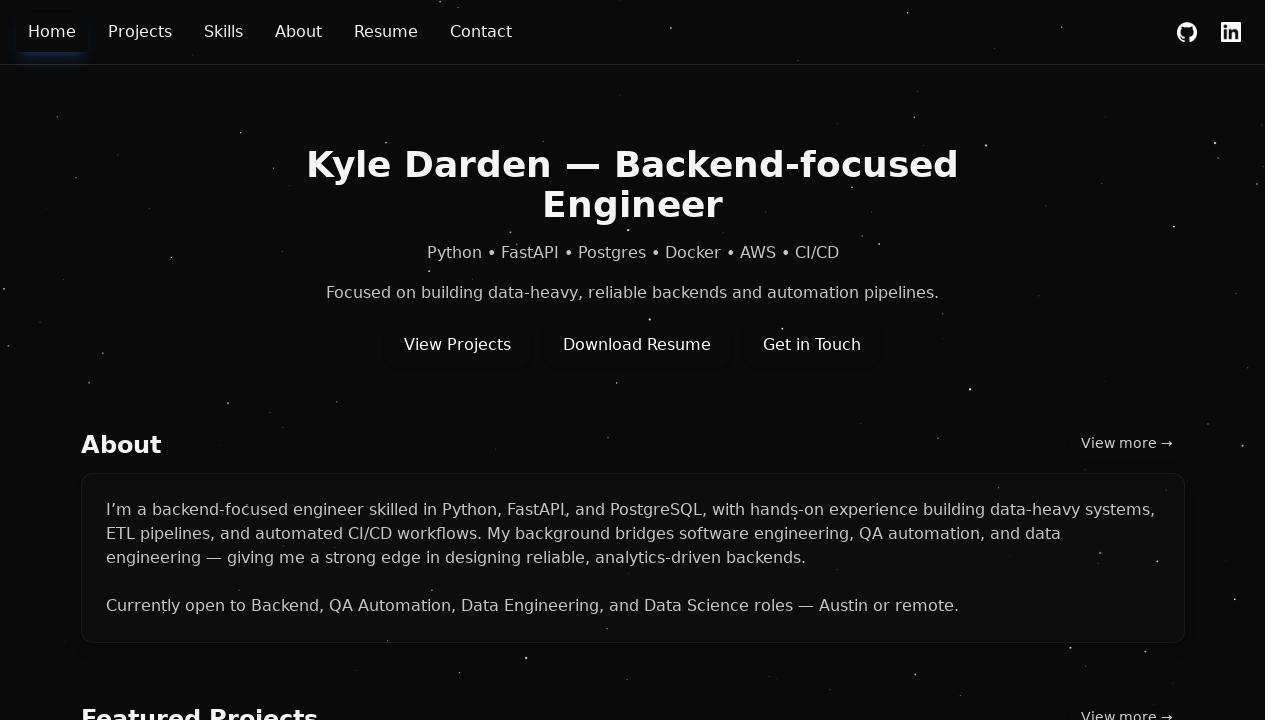

Navigated to https://kyledarden.com
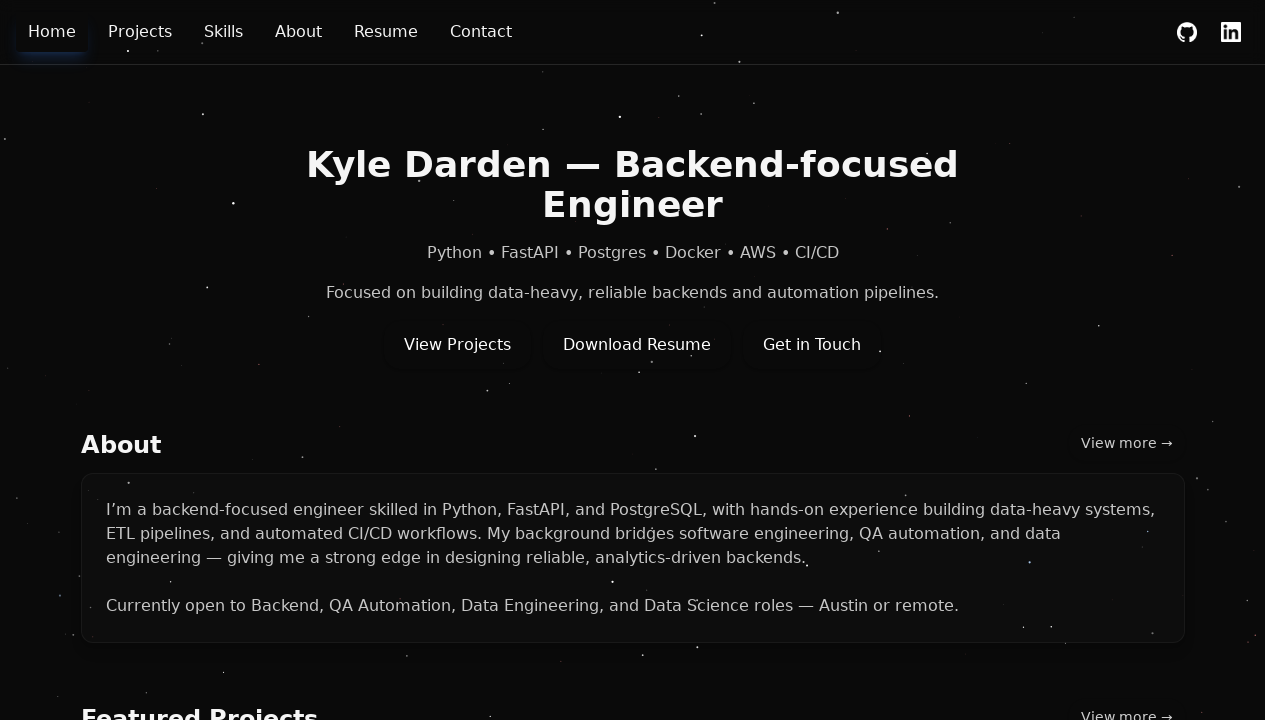

Located viewport meta tag
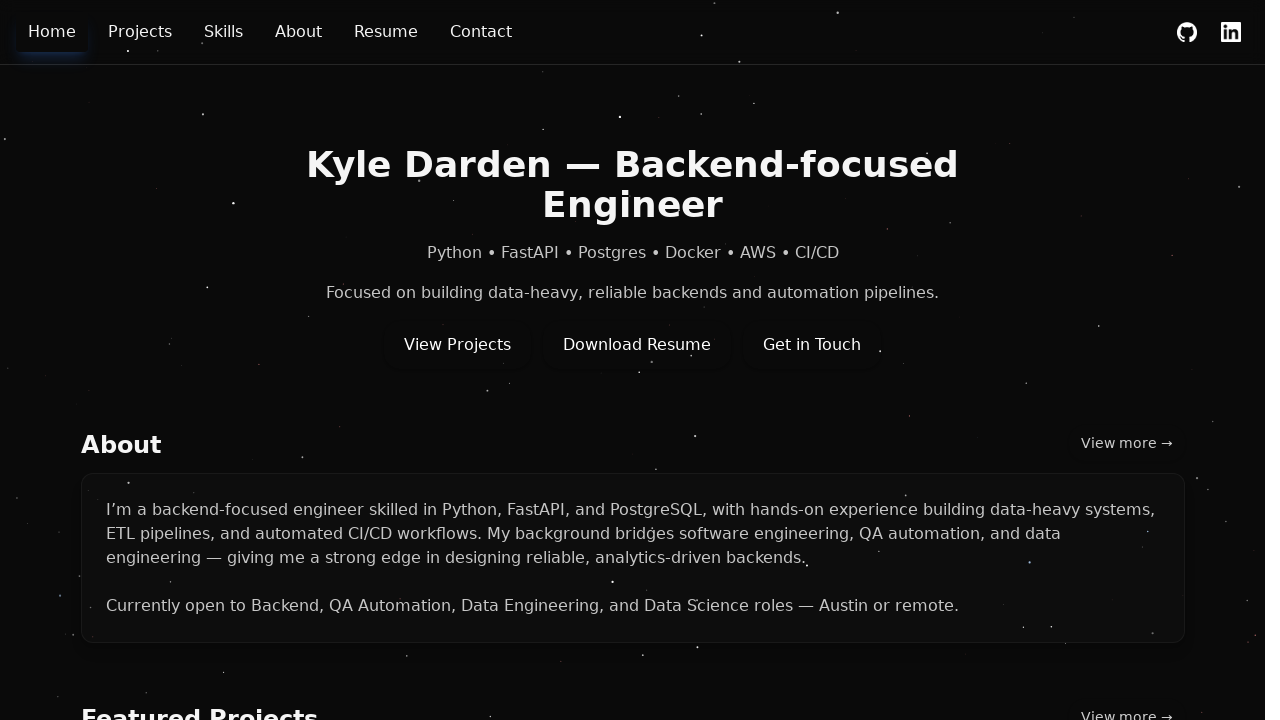

Verified viewport meta tag is present (count = 1)
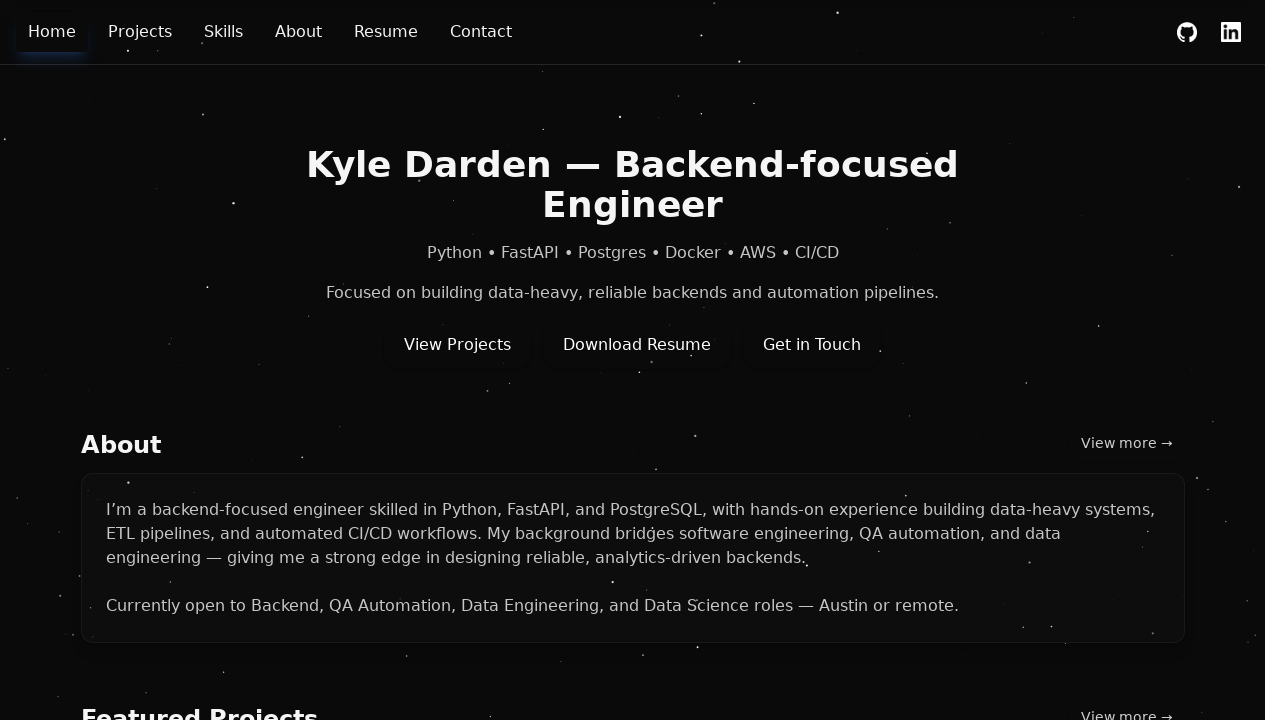

Located charset meta tag
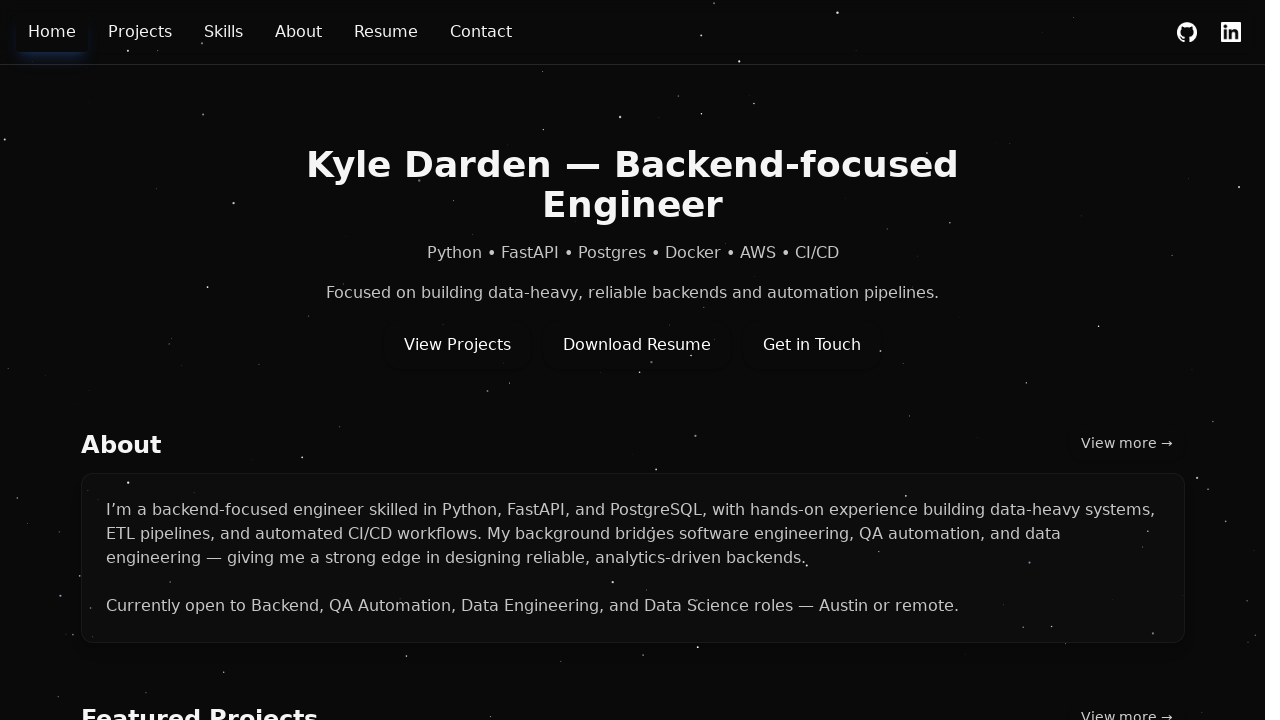

Retrieved charset meta tag count: 1
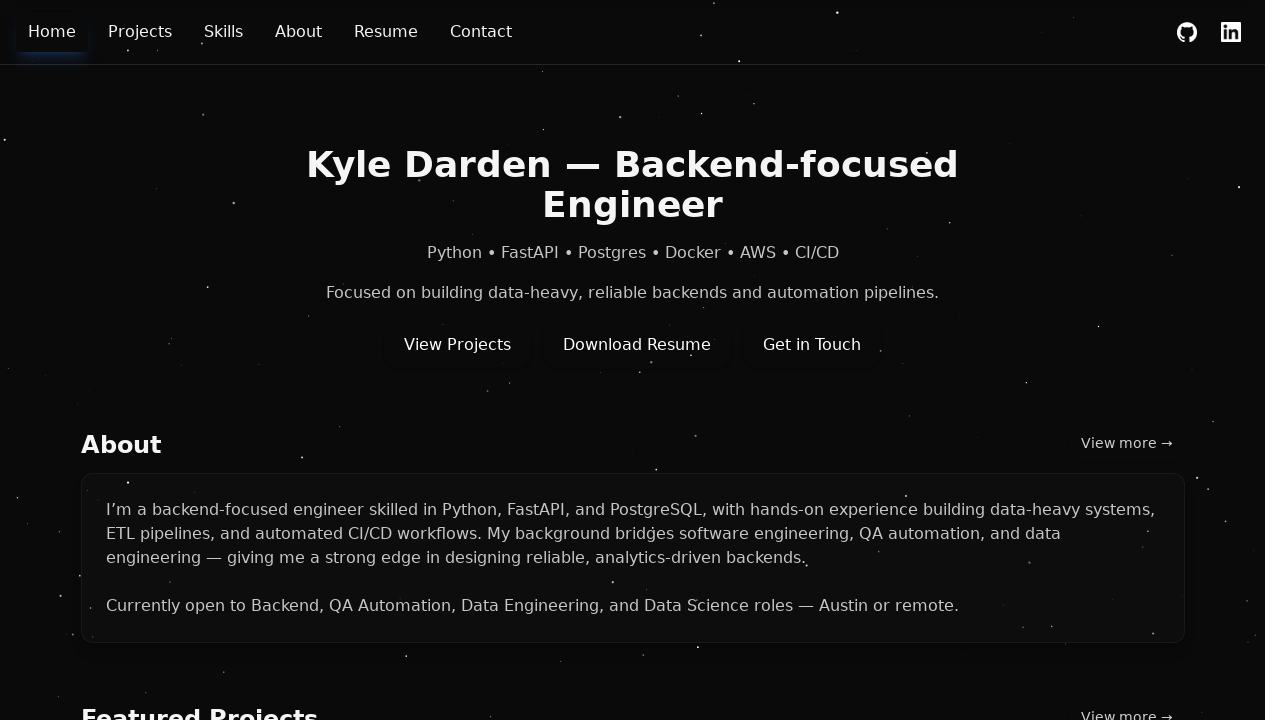

Verified charset meta tag is present (count > 0)
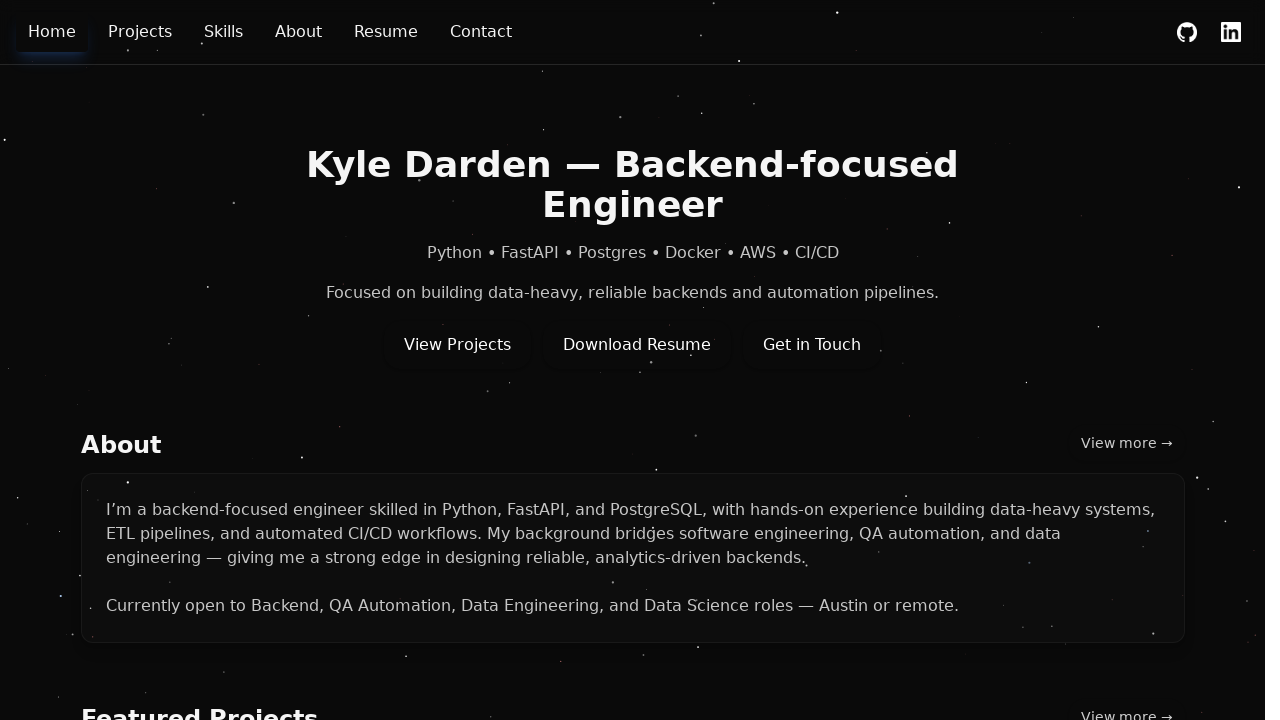

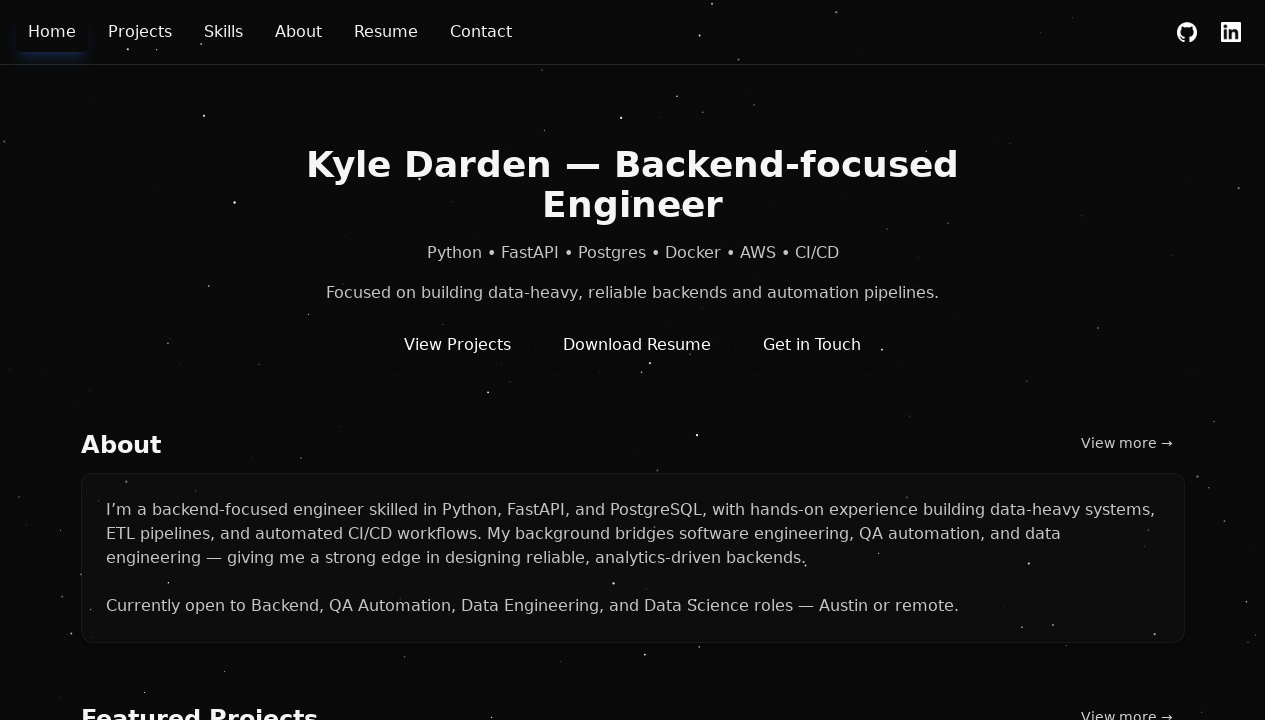